Clicks the back button, navigates to registration page, and verifies the form fields are empty

Starting URL: https://tc-1-final-parte1.vercel.app/tabelaCadastro.html

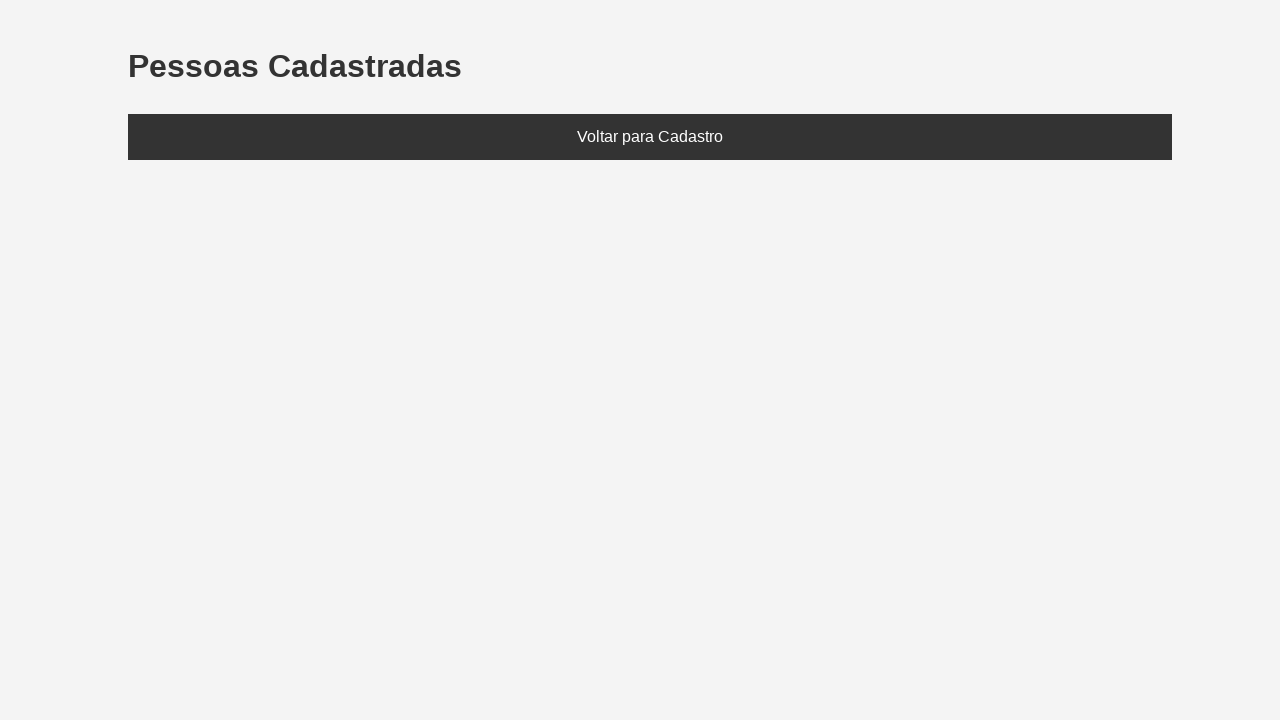

Clicked 'Voltar para Cadastro' button to navigate back to registration page at (650, 137) on internal:text="Voltar para Cadastro"i
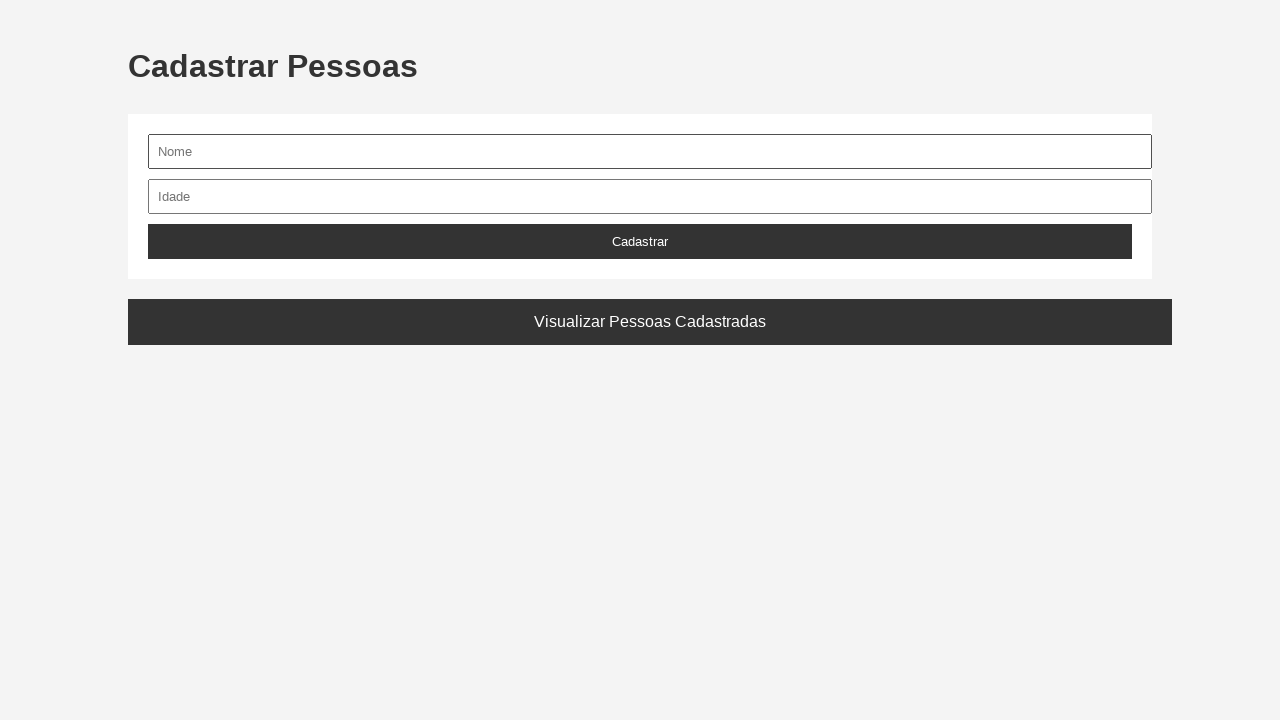

Waited for registration form to load - nome field is now visible
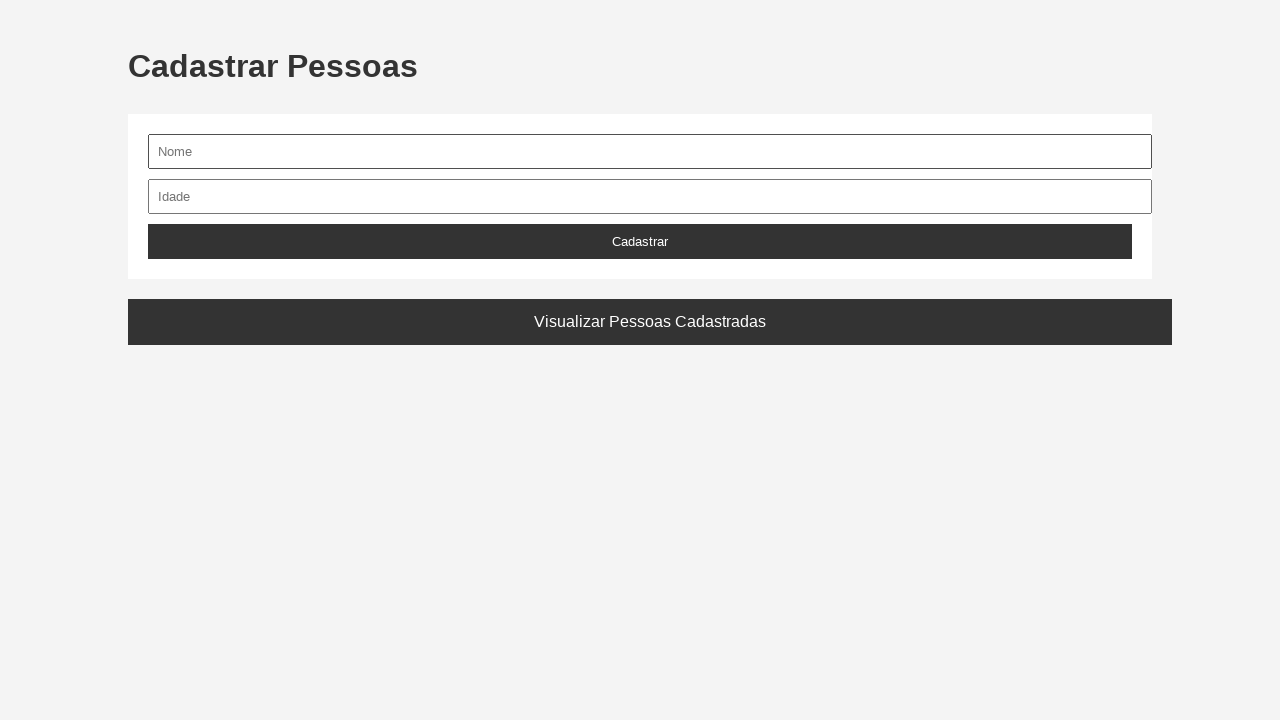

Located nome input field
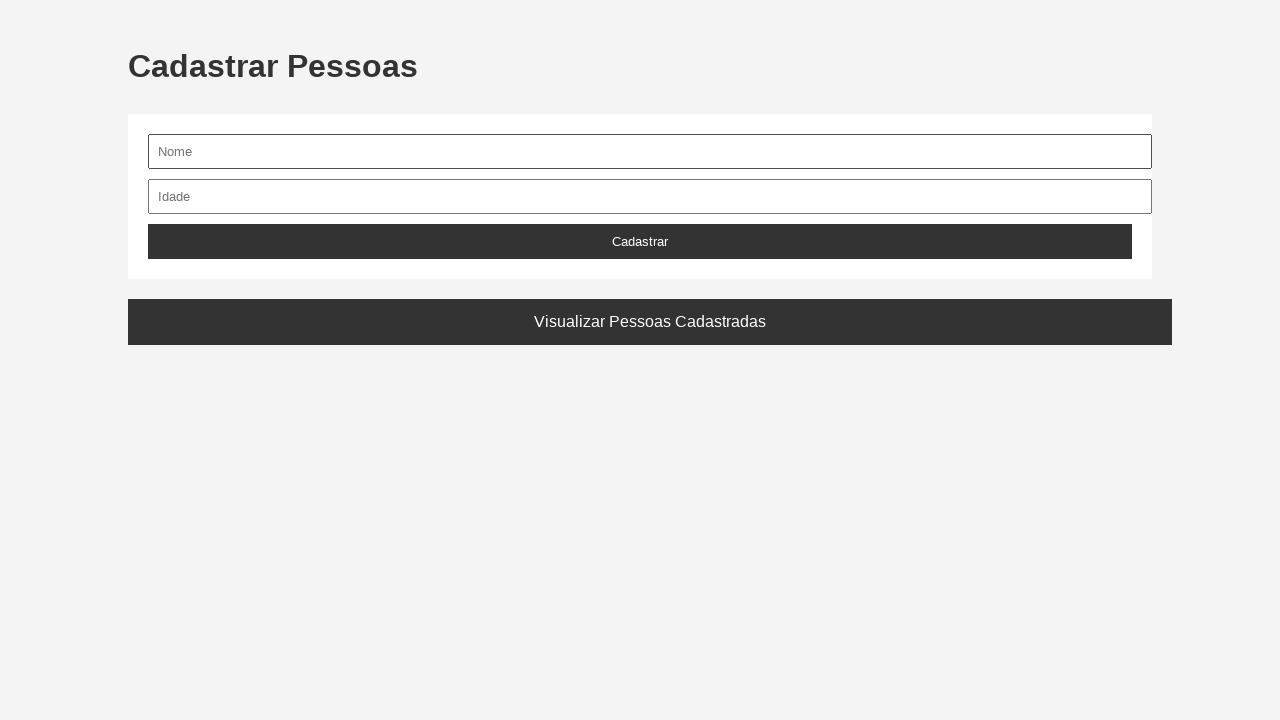

Located idade input field
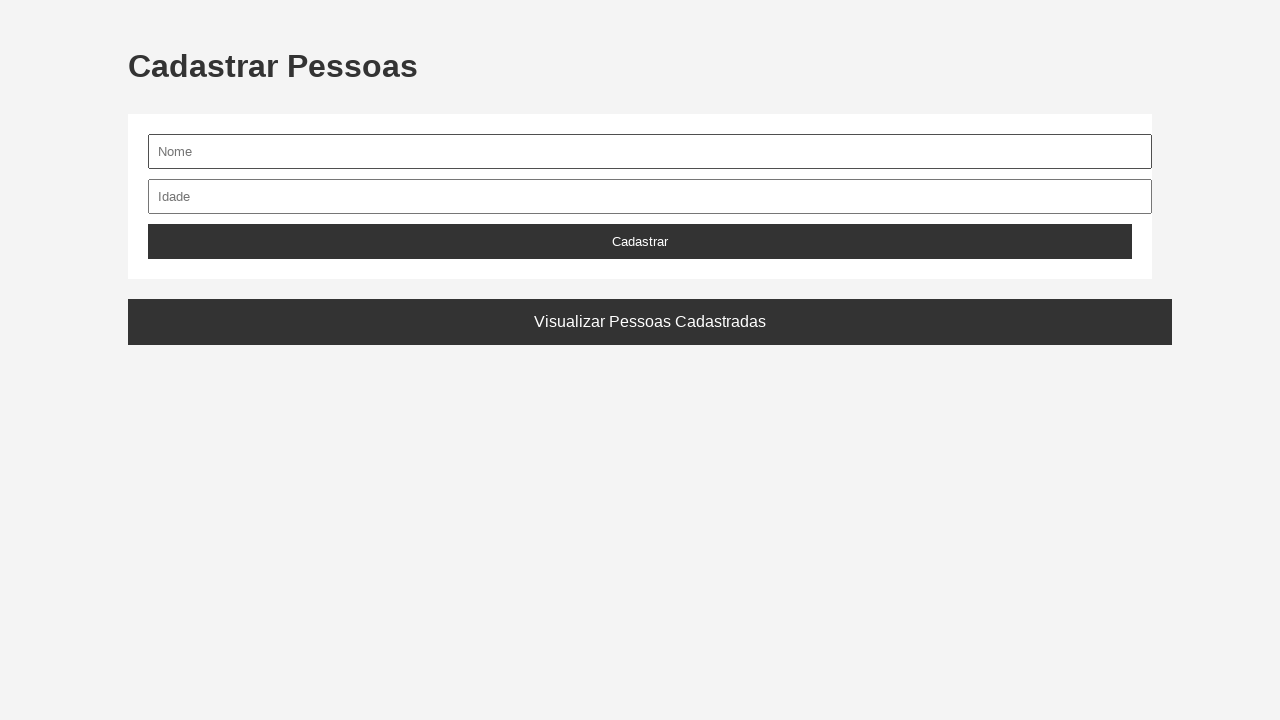

Verified that nome field is empty
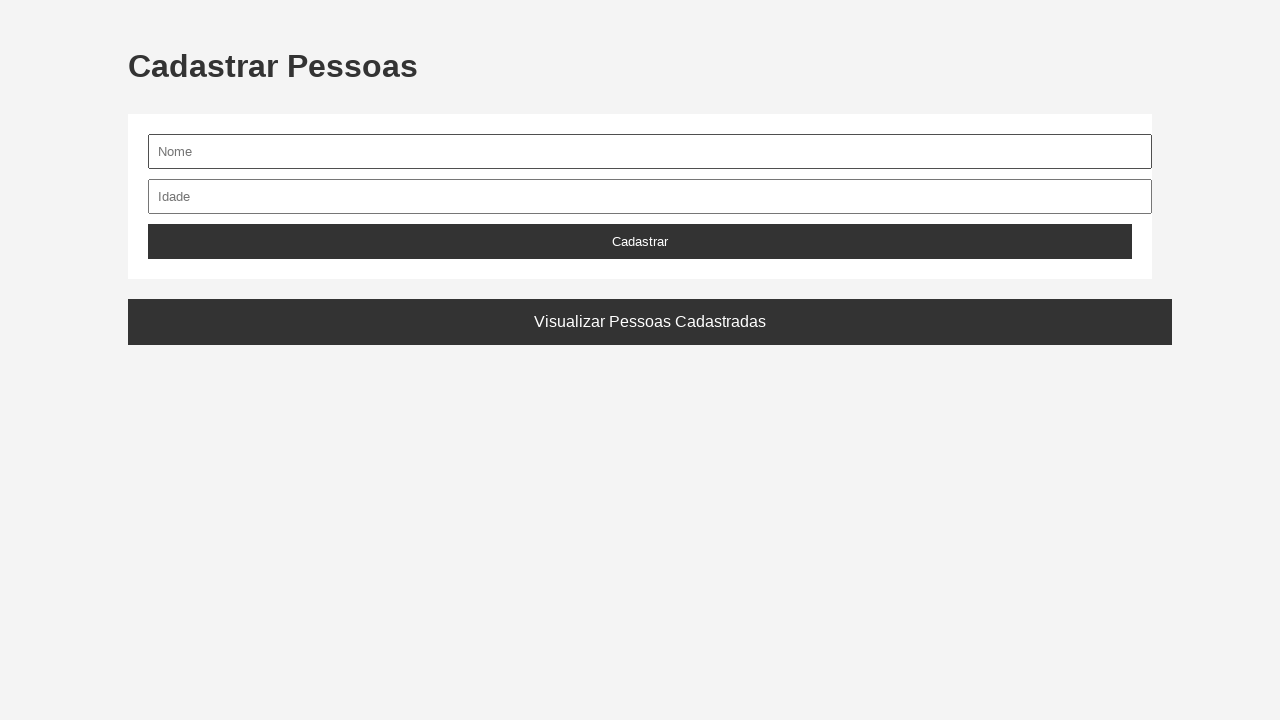

Verified that idade field is empty
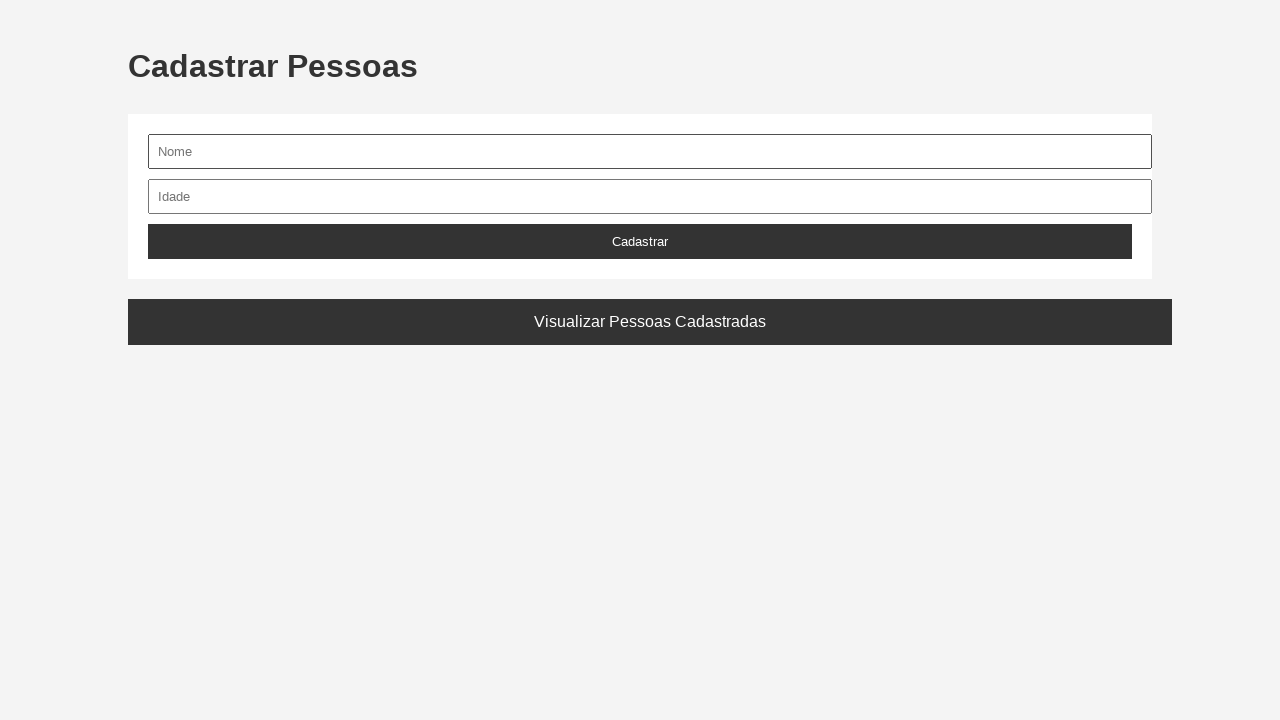

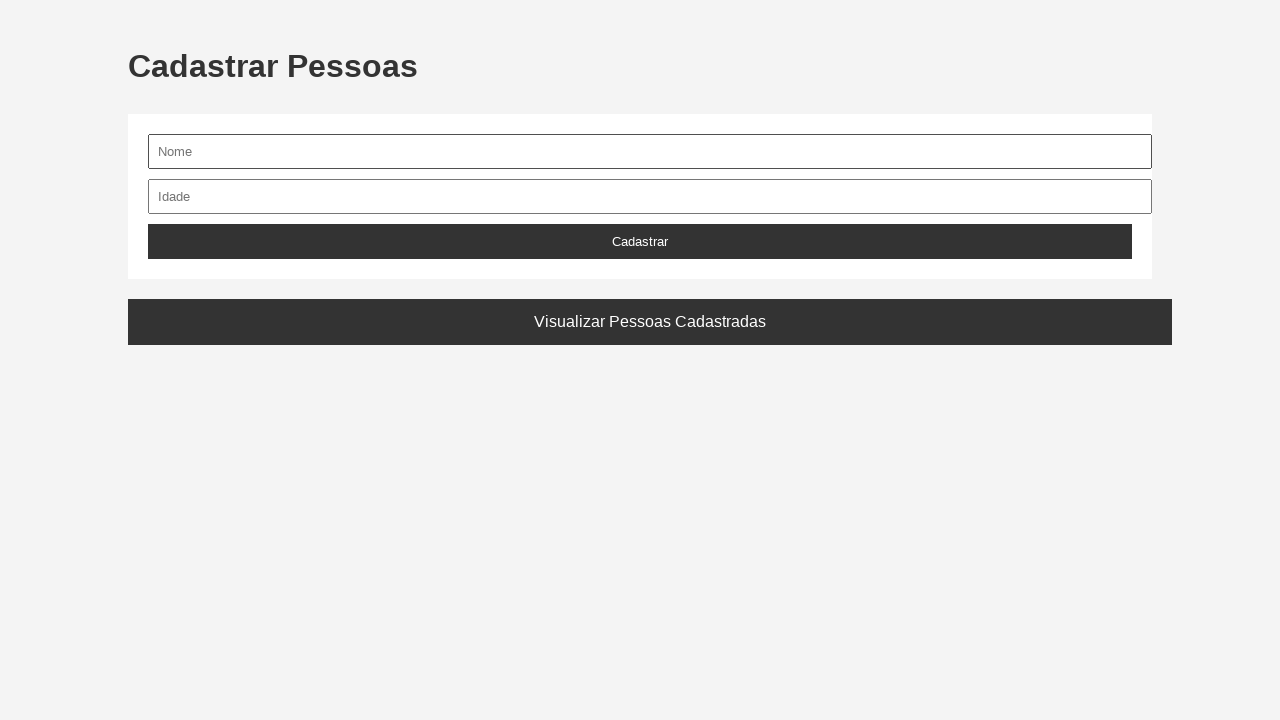